Tests explicit wait for loading bar to disappear before checking if "Hello World!" text is displayed

Starting URL: http://the-internet.herokuapp.com/dynamic_loading/2

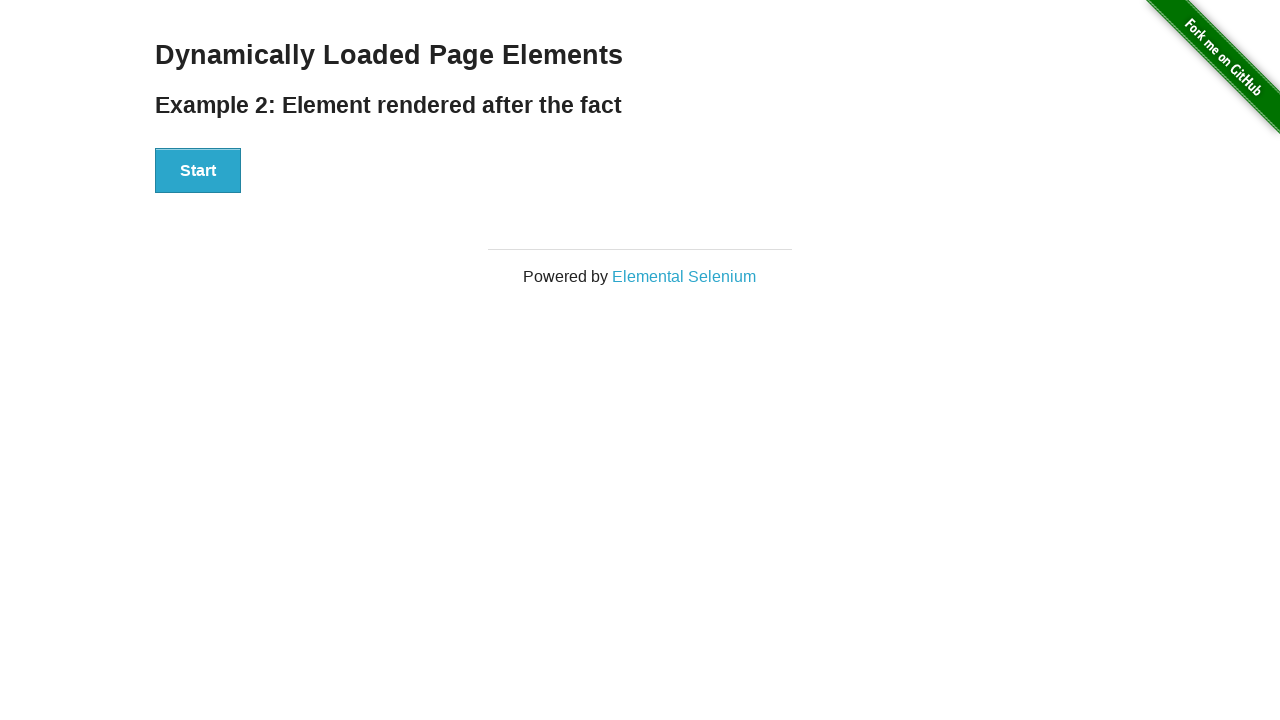

Clicked the Start button at (198, 171) on xpath=//button[text()='Start']
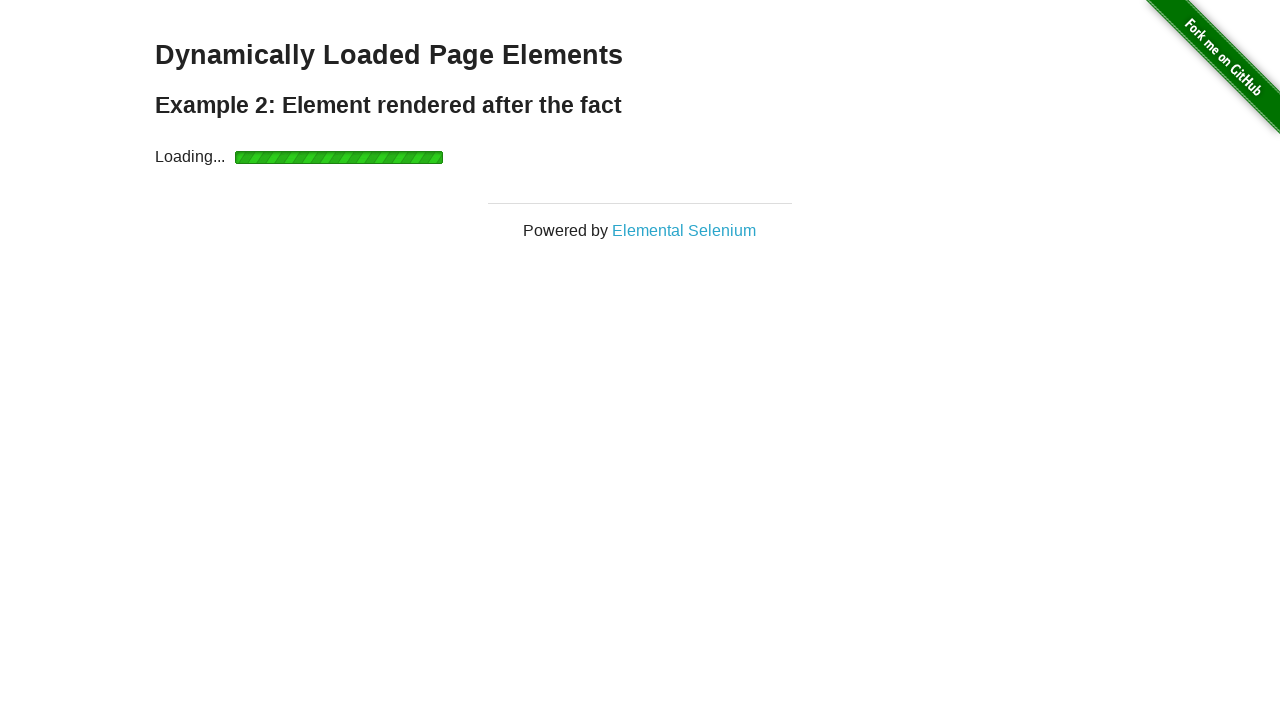

Waited for loading bar to disappear
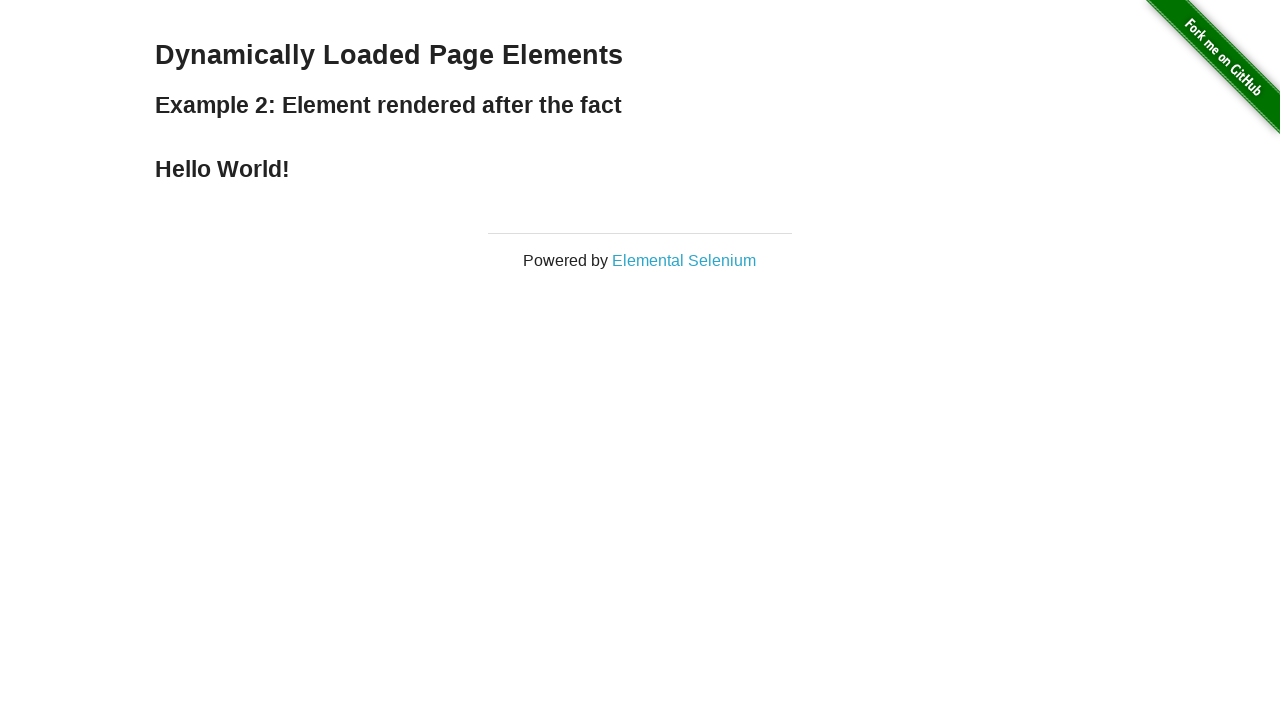

Located 'Hello World!' text element
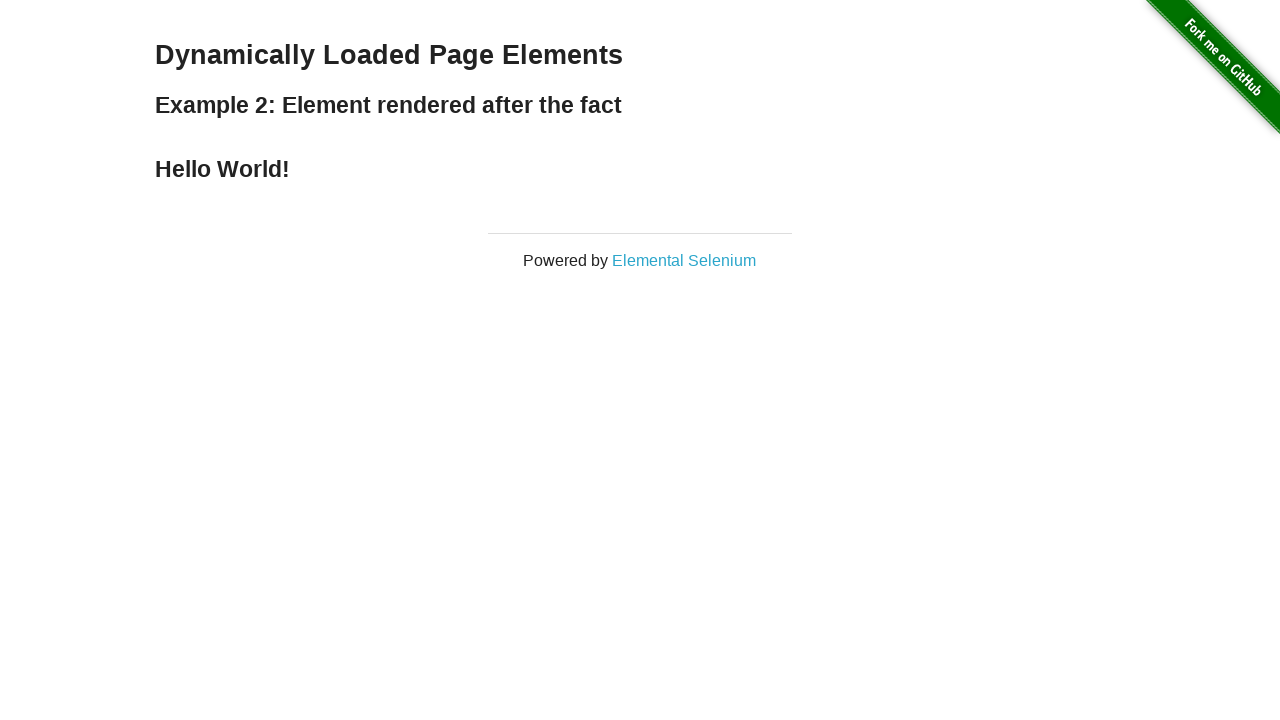

Verified 'Hello World!' text is visible
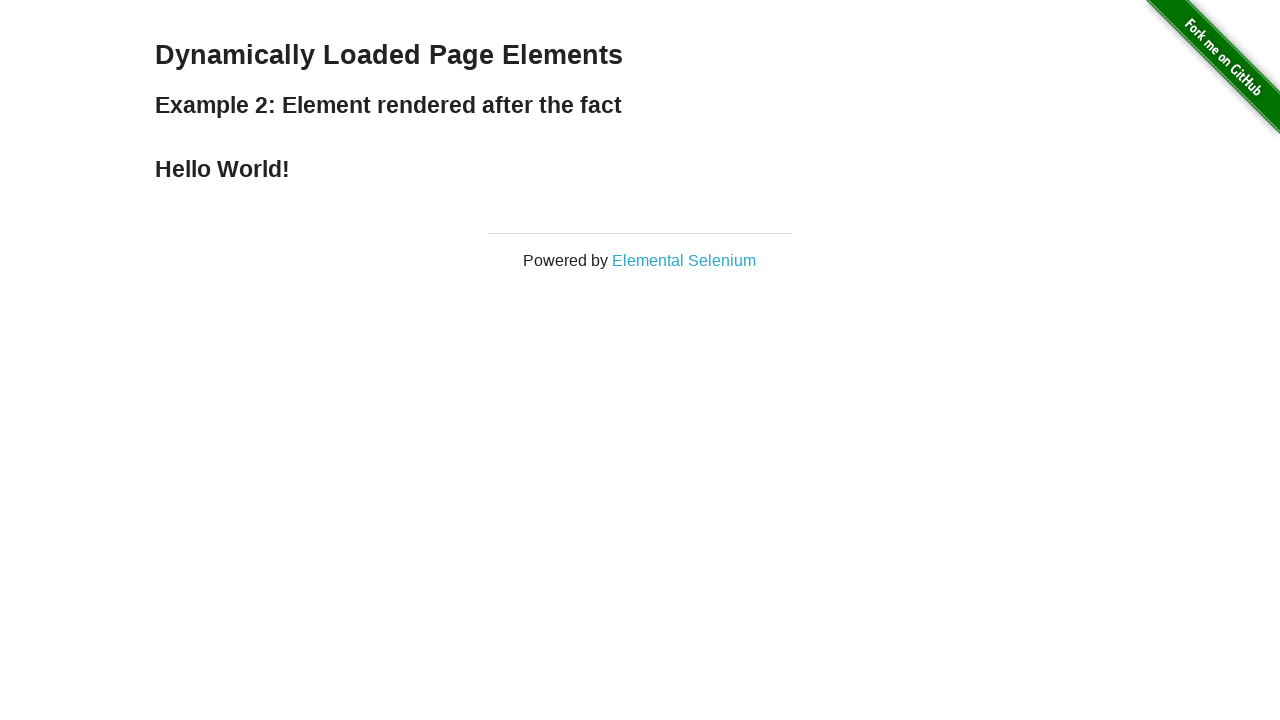

Verified 'Hello World!' text content matches expected value
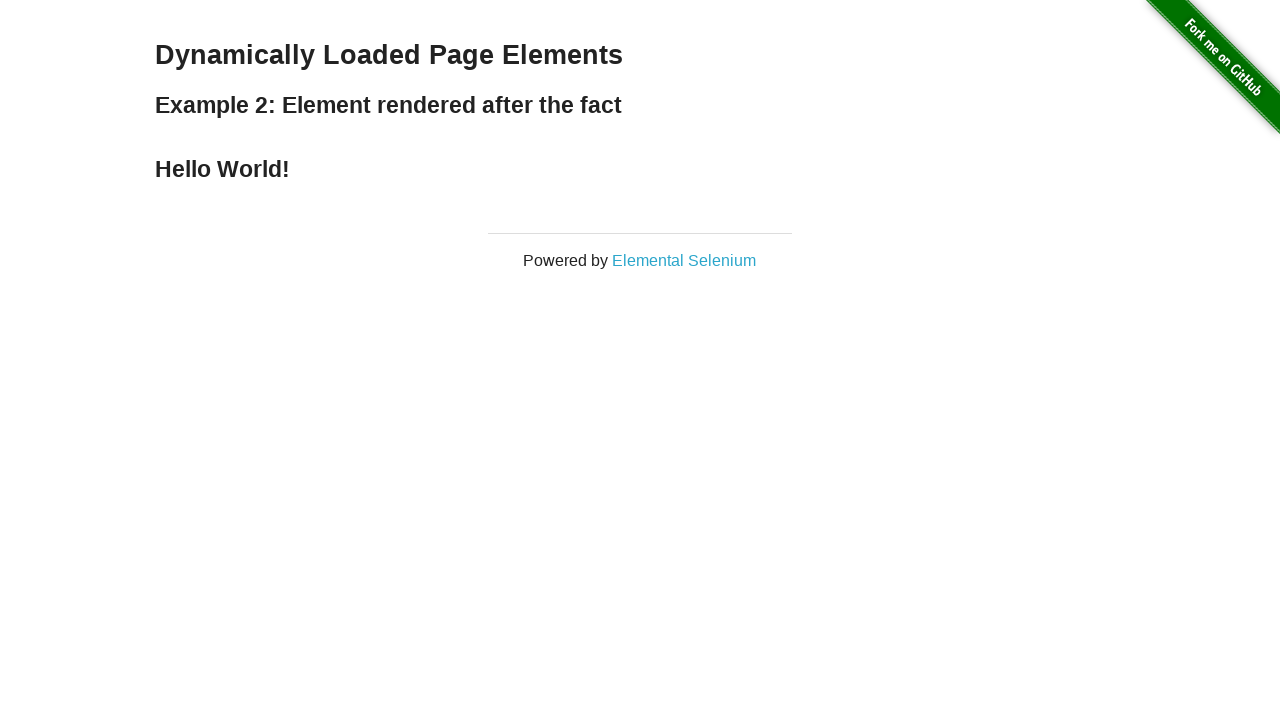

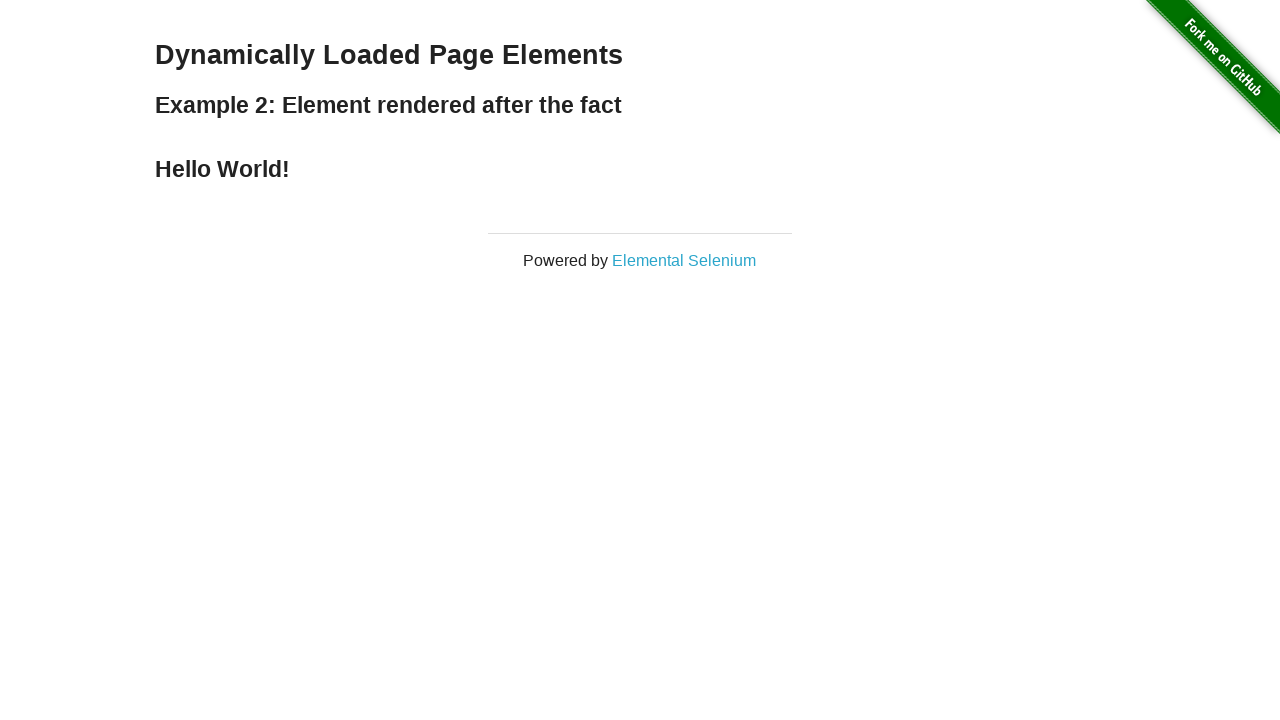